Tests that clicking the "Make appointment" button on the CURA Healthcare homepage navigates to the login/profile page by verifying the URL changes correctly.

Starting URL: https://katalon-demo-cura.herokuapp.com/

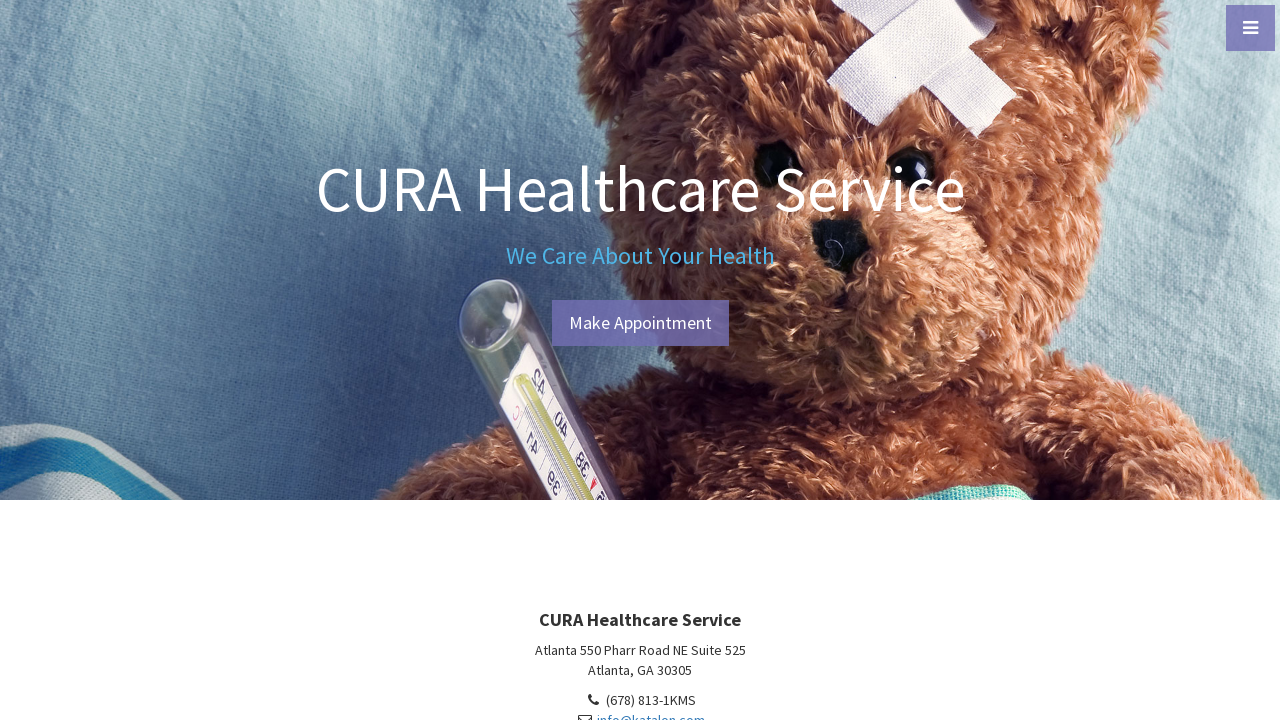

Clicked the 'Make Appointment' button on CURA Healthcare homepage at (640, 323) on #btn-make-appointment
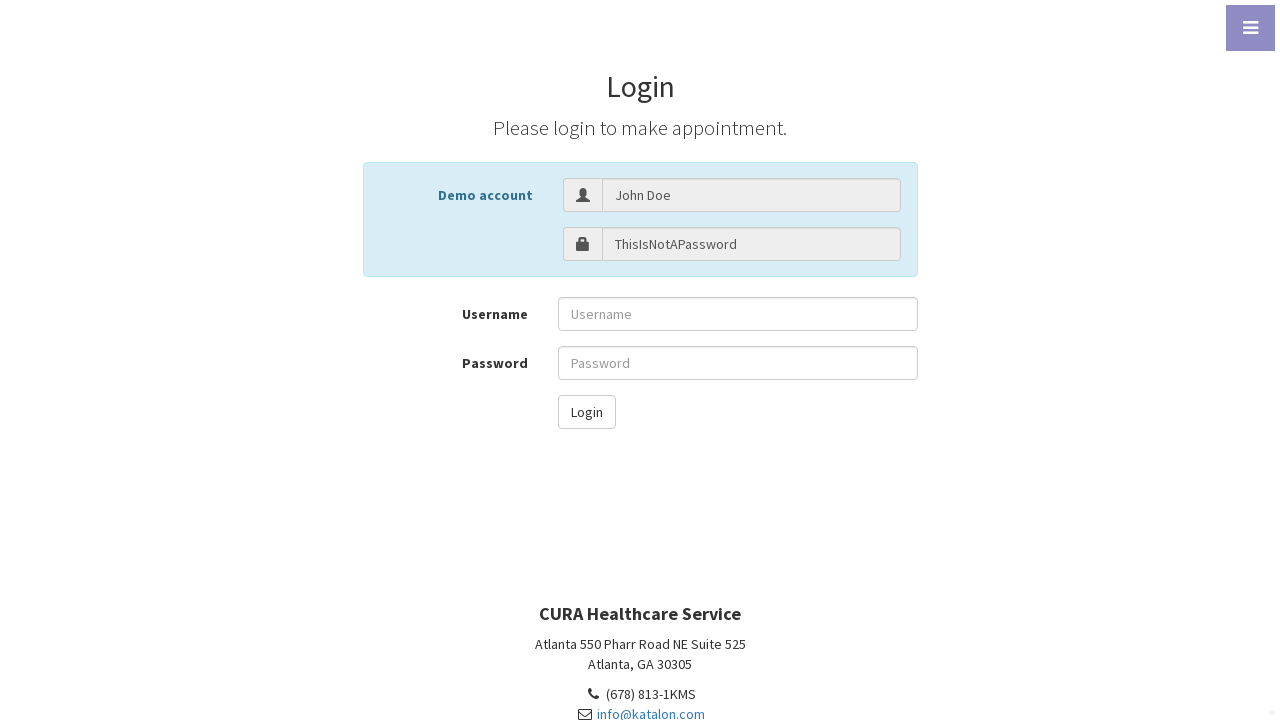

Verified navigation to login/profile page - URL changed to https://katalon-demo-cura.herokuapp.com/profile.php#login
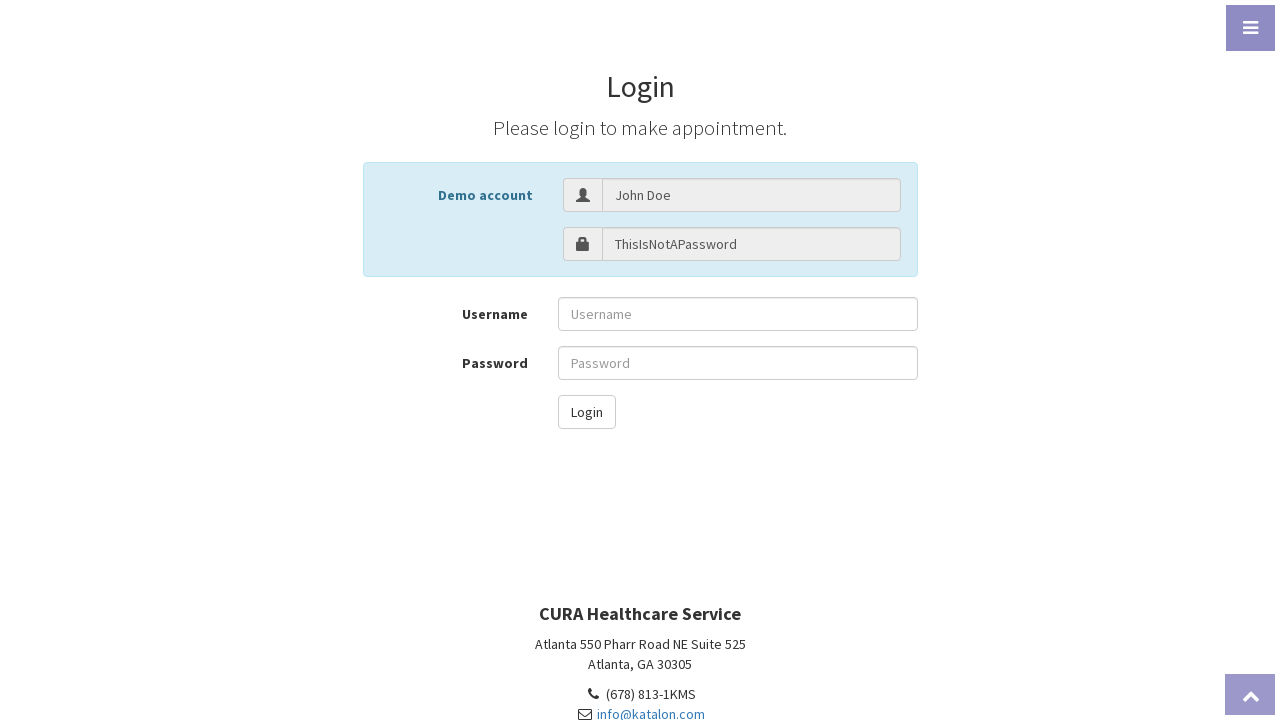

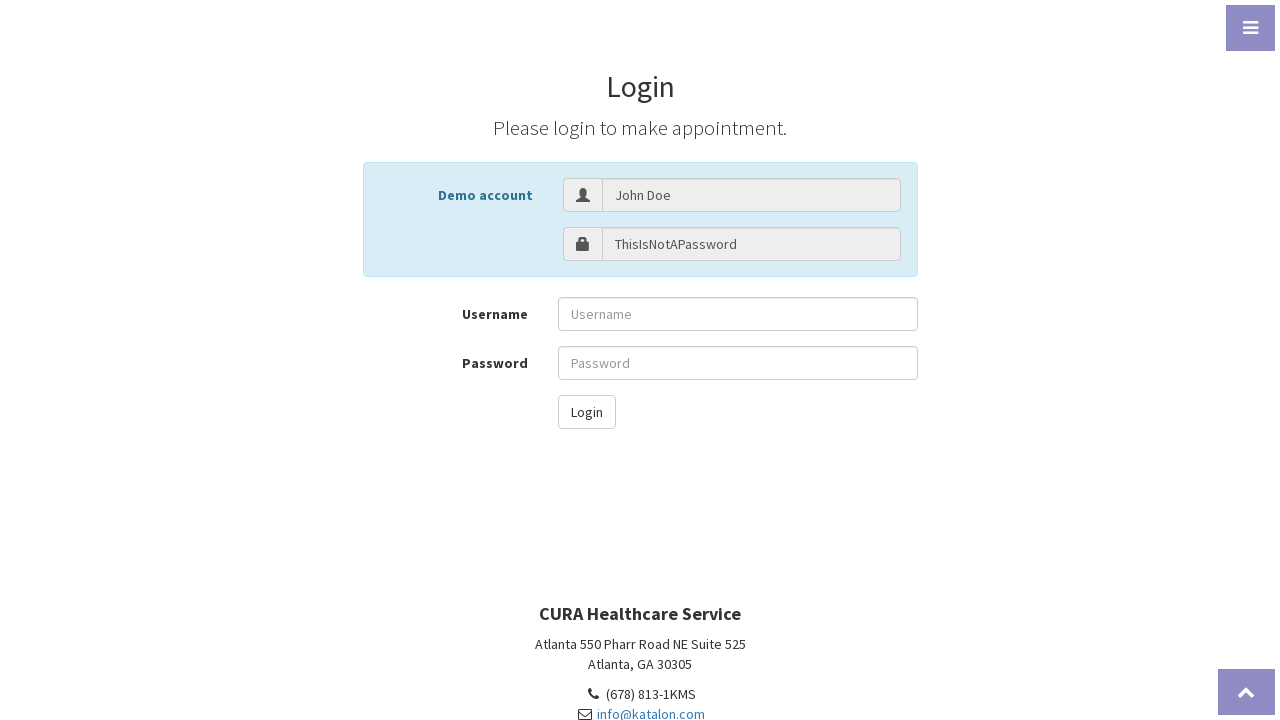